Tests drag and drop functionality on jQuery UI demo page by dragging an element and dropping it onto a target area

Starting URL: https://jqueryui.com/droppable/

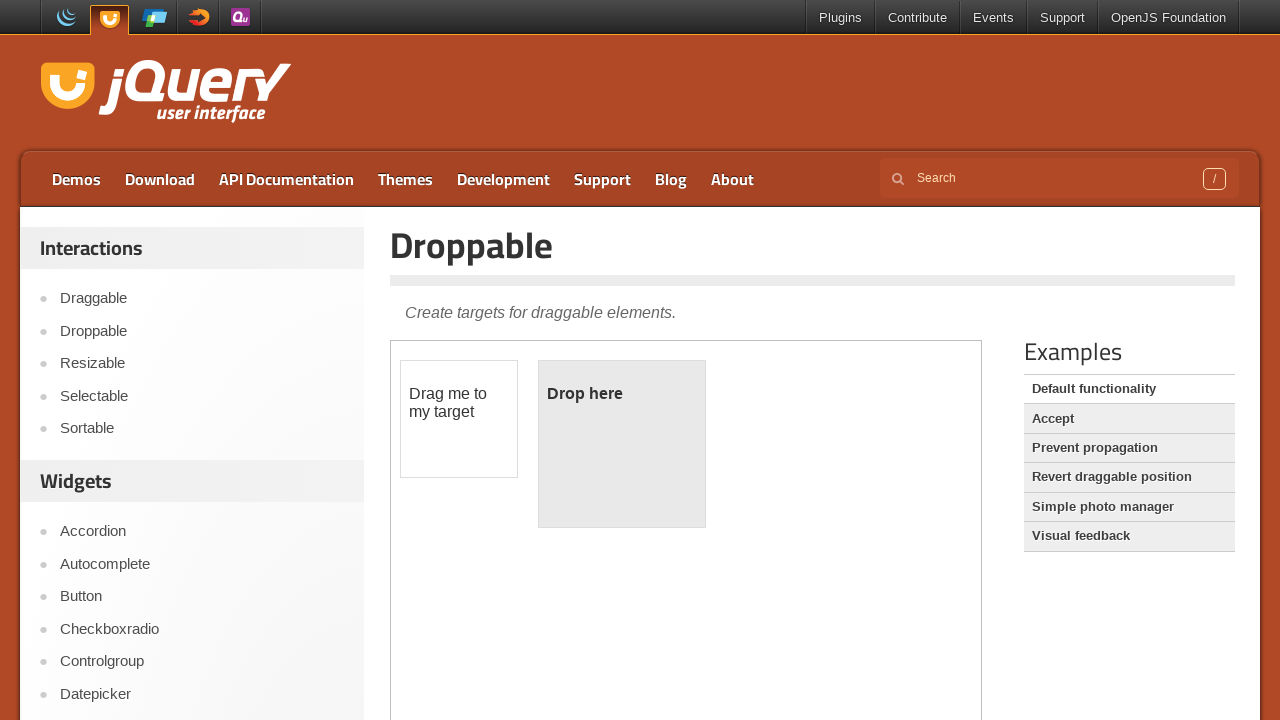

Located iframe containing drag and drop demo
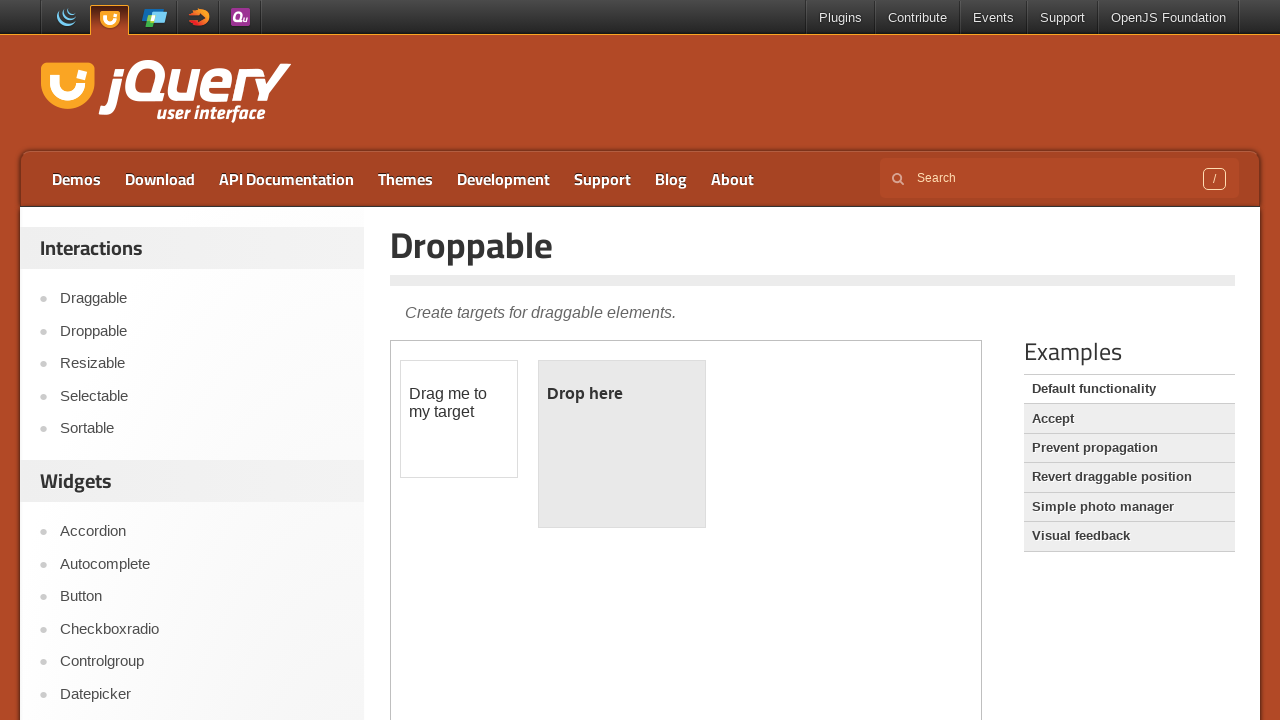

Draggable element (#draggable) is now visible
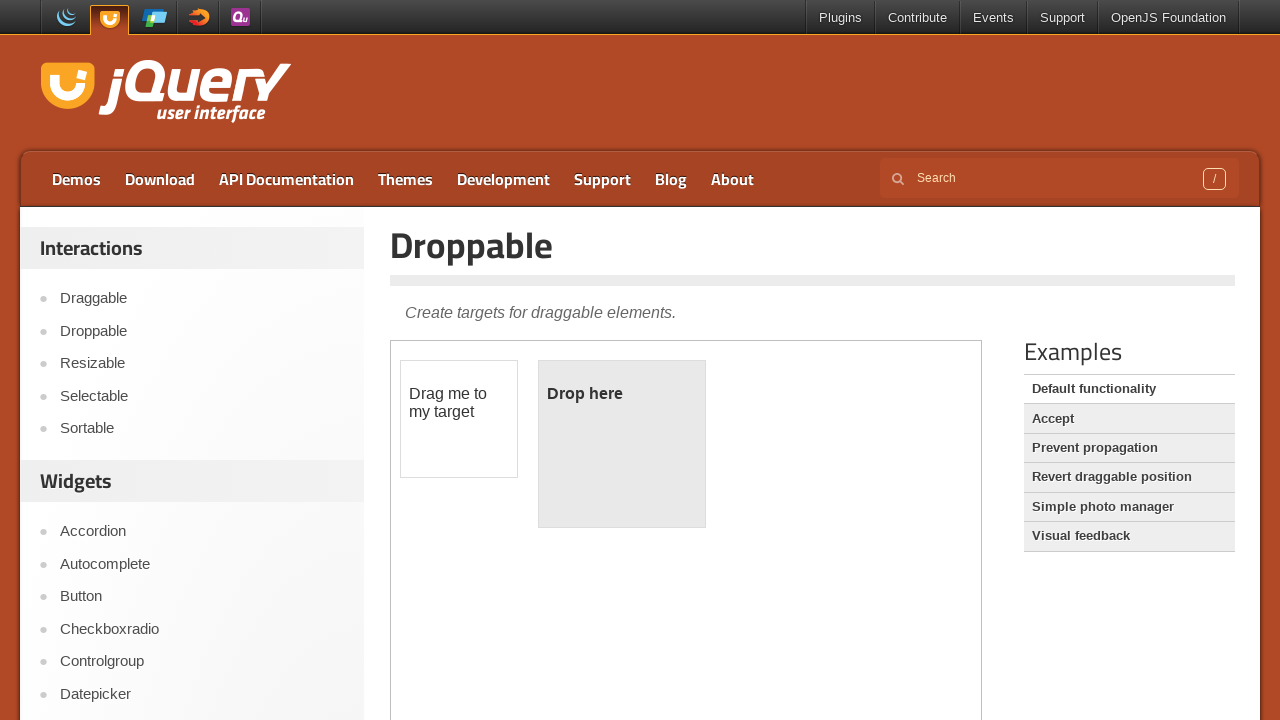

Droppable target element (#droppable) is now visible
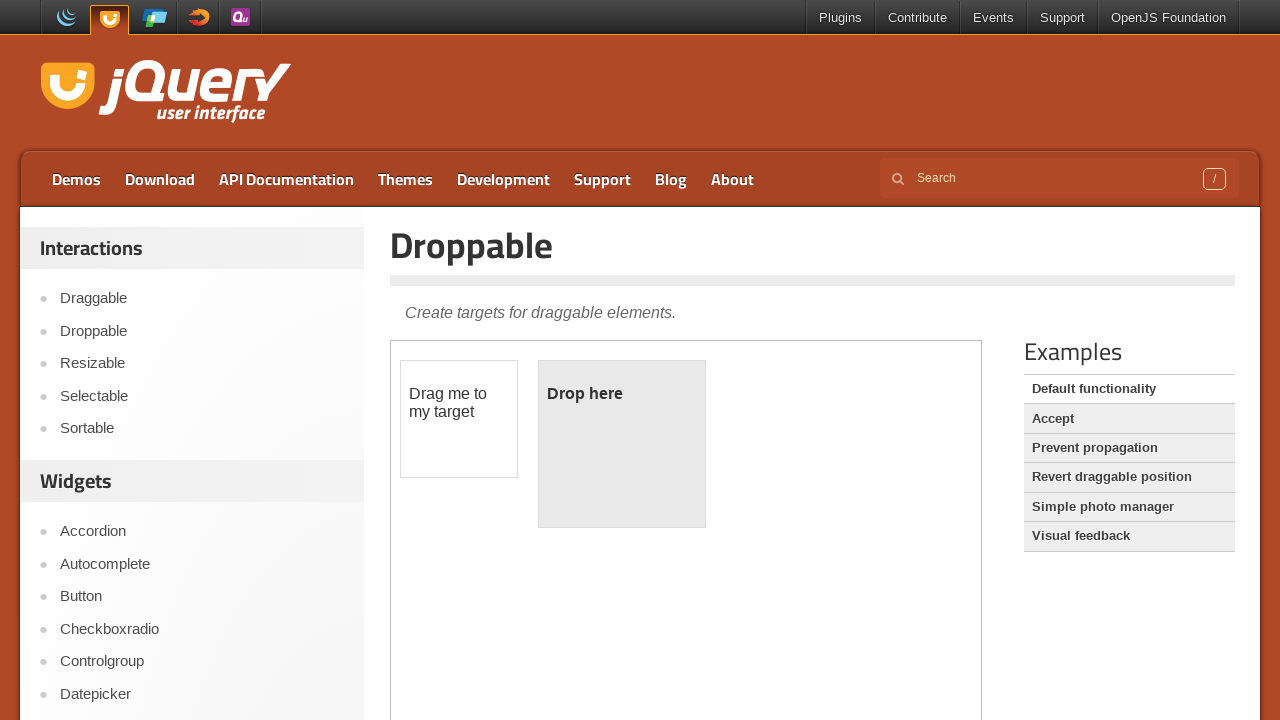

Located draggable element
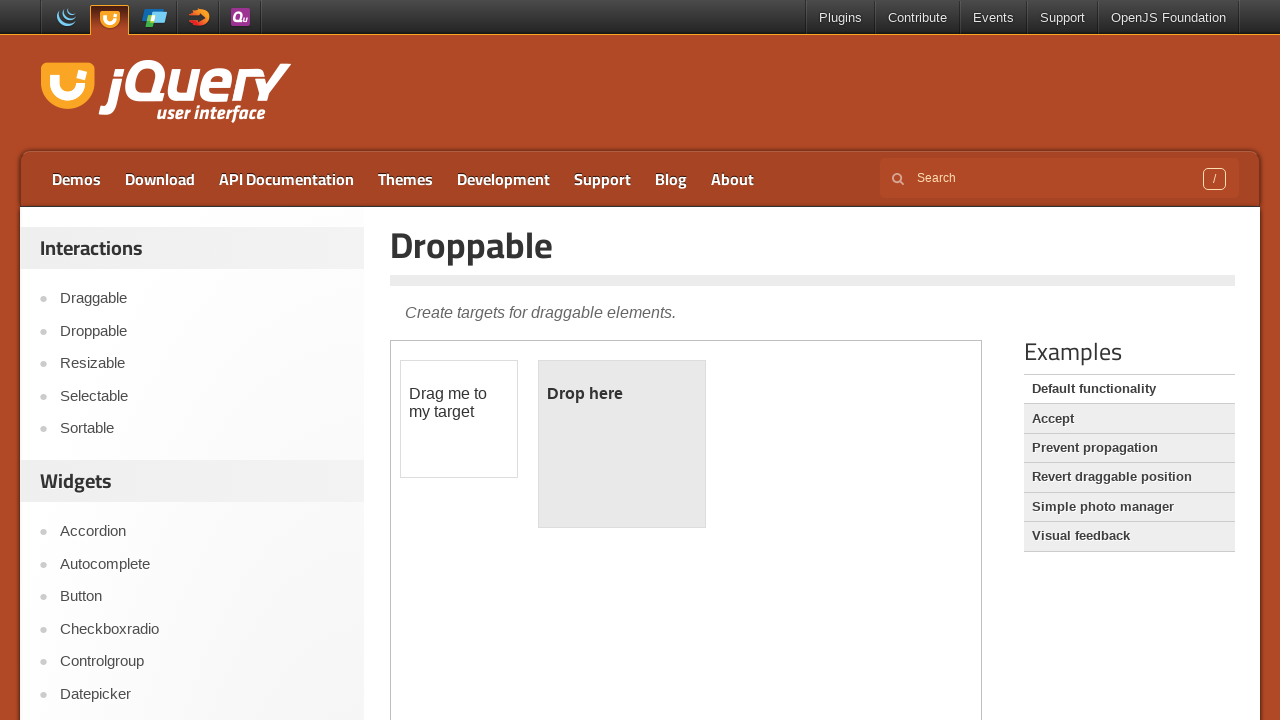

Located droppable target element
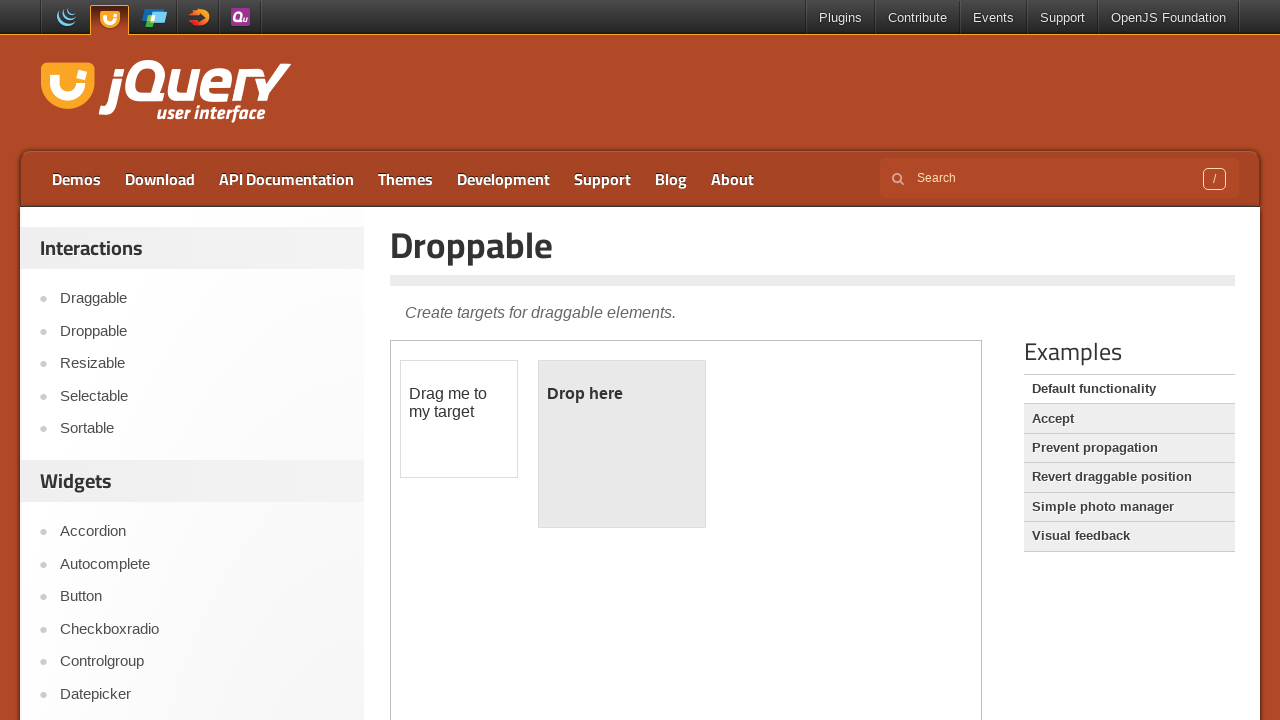

Dragged element (#draggable) and dropped it onto target (#droppable) at (622, 444)
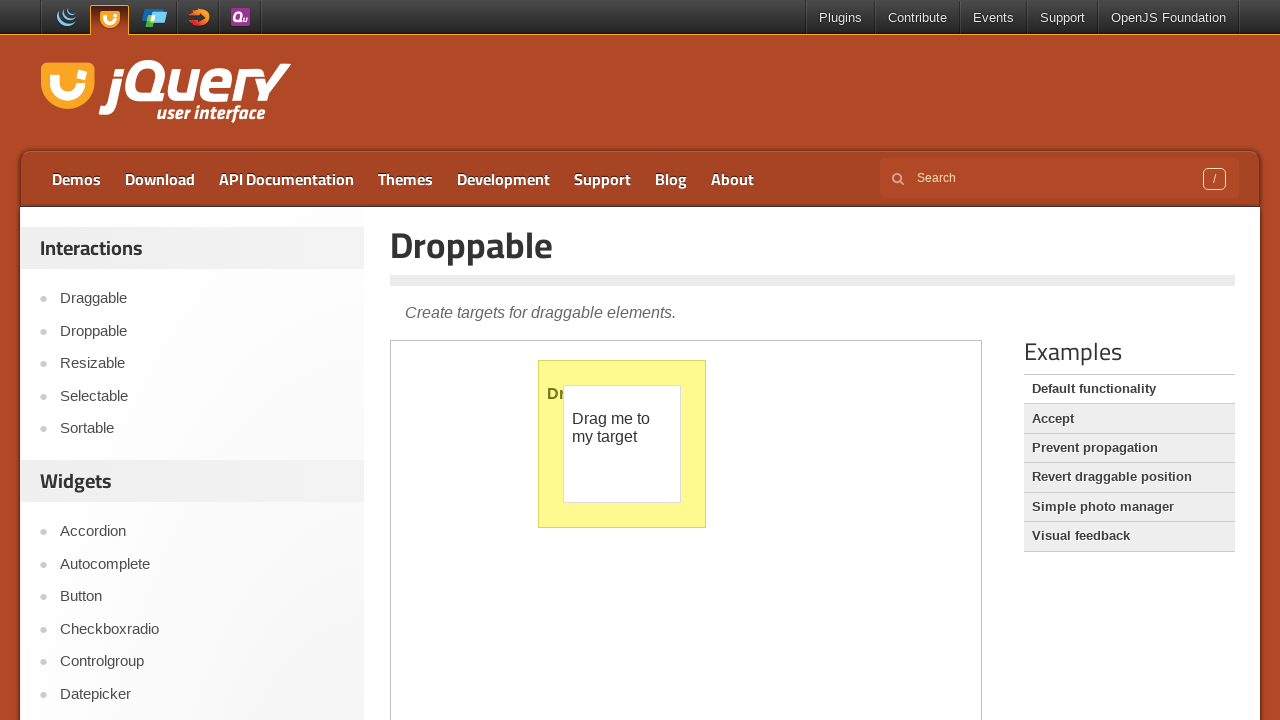

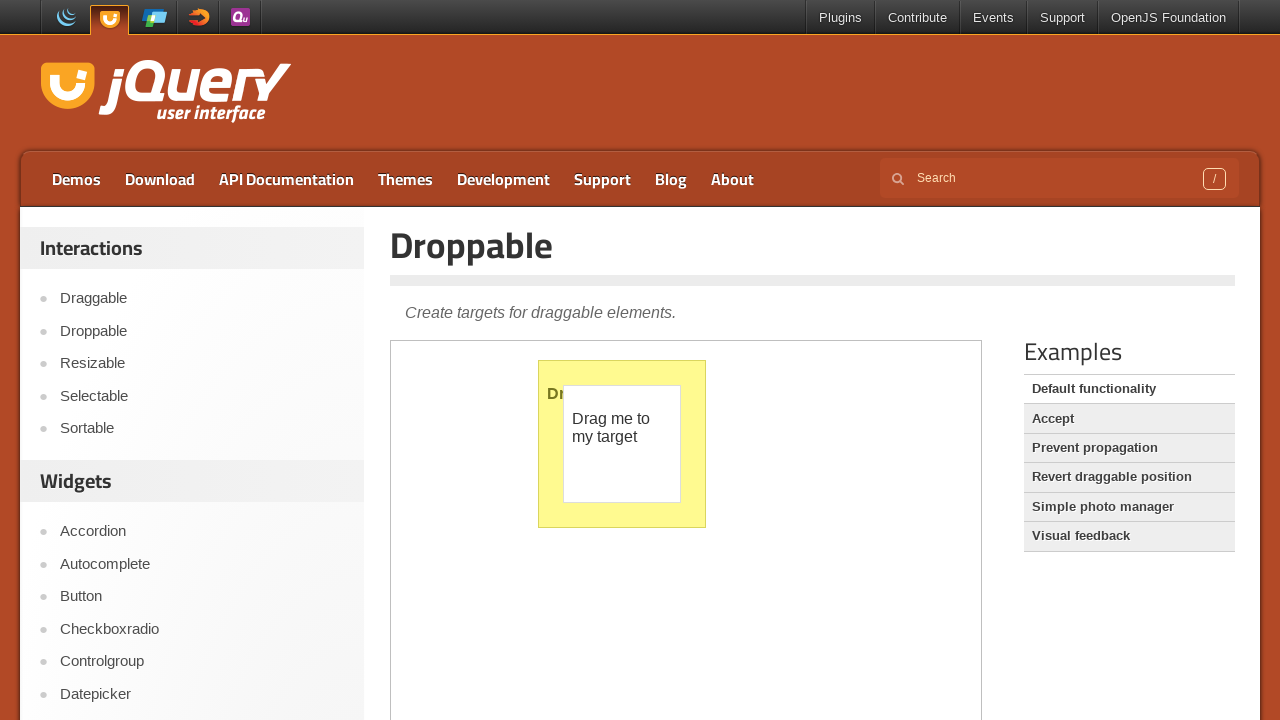